Tests search functionality on a grocery e-commerce site by searching for products containing 'a' and adding a random product to the cart

Starting URL: https://rahulshettyacademy.com/seleniumPractise/#/

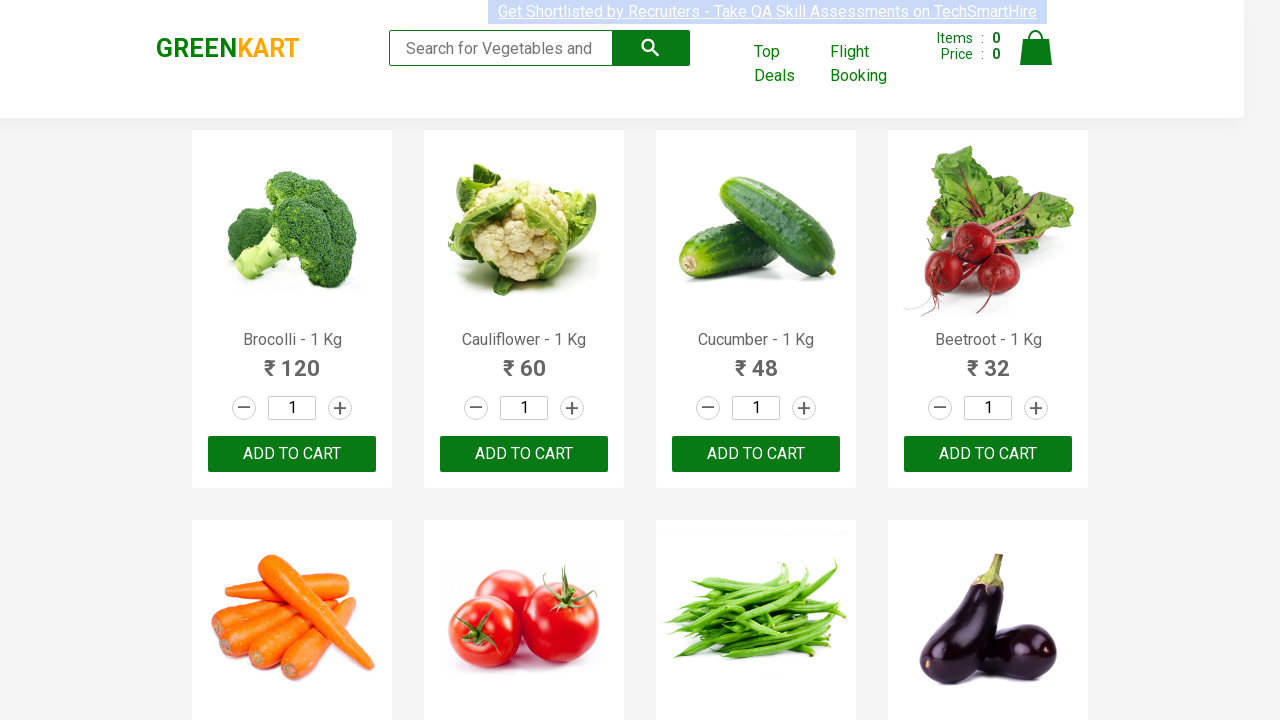

Filled search field with 'a' to search for products on input.search-keyword
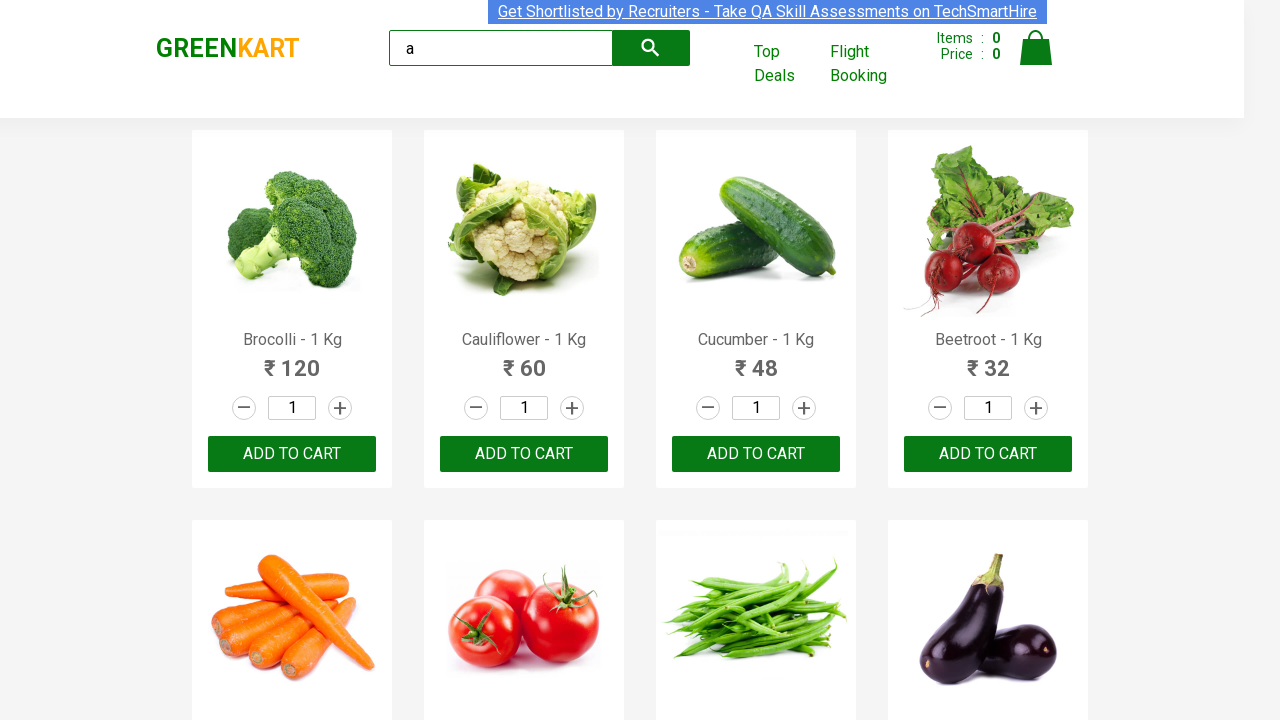

Product list loaded after search
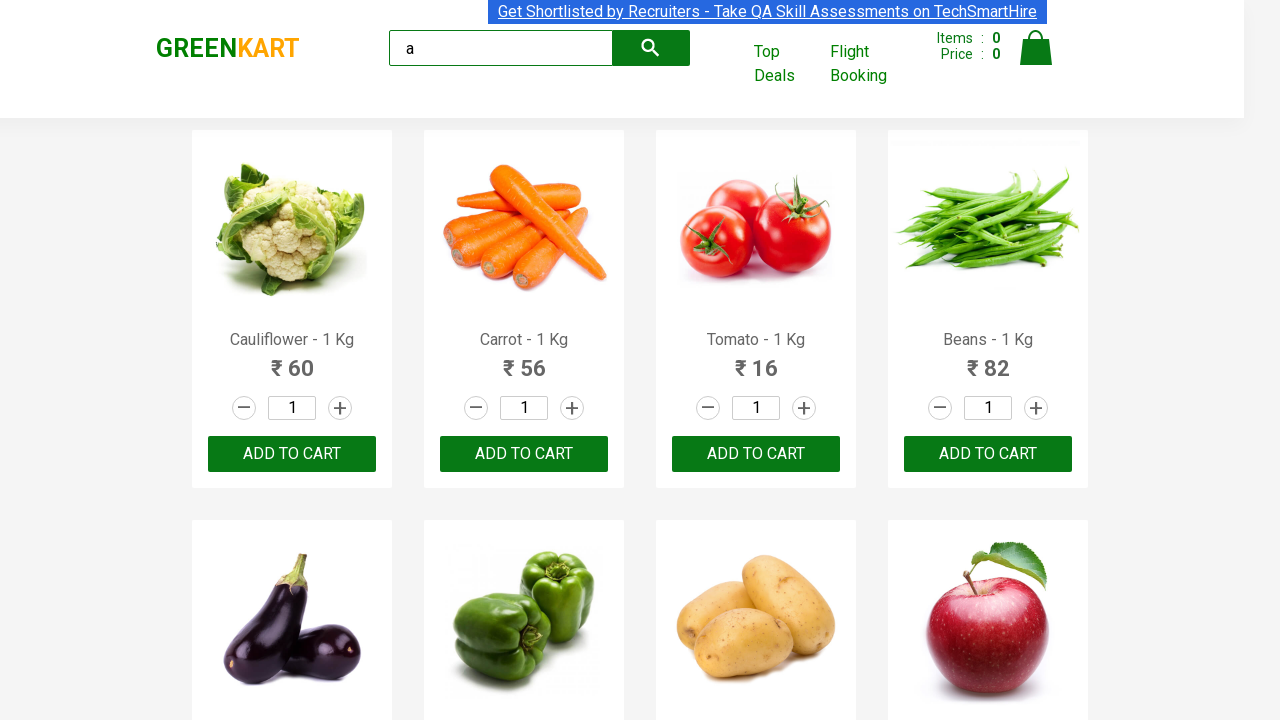

Located all product elements on the page
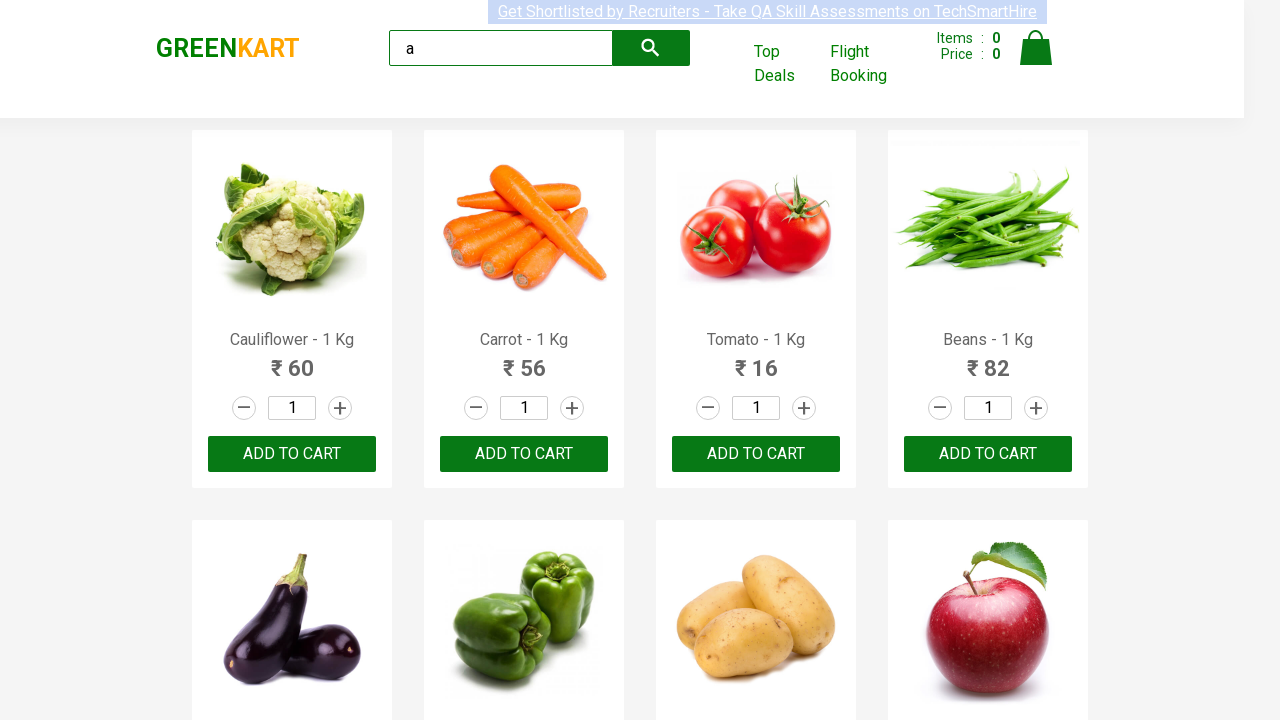

Found 21 products matching search criteria
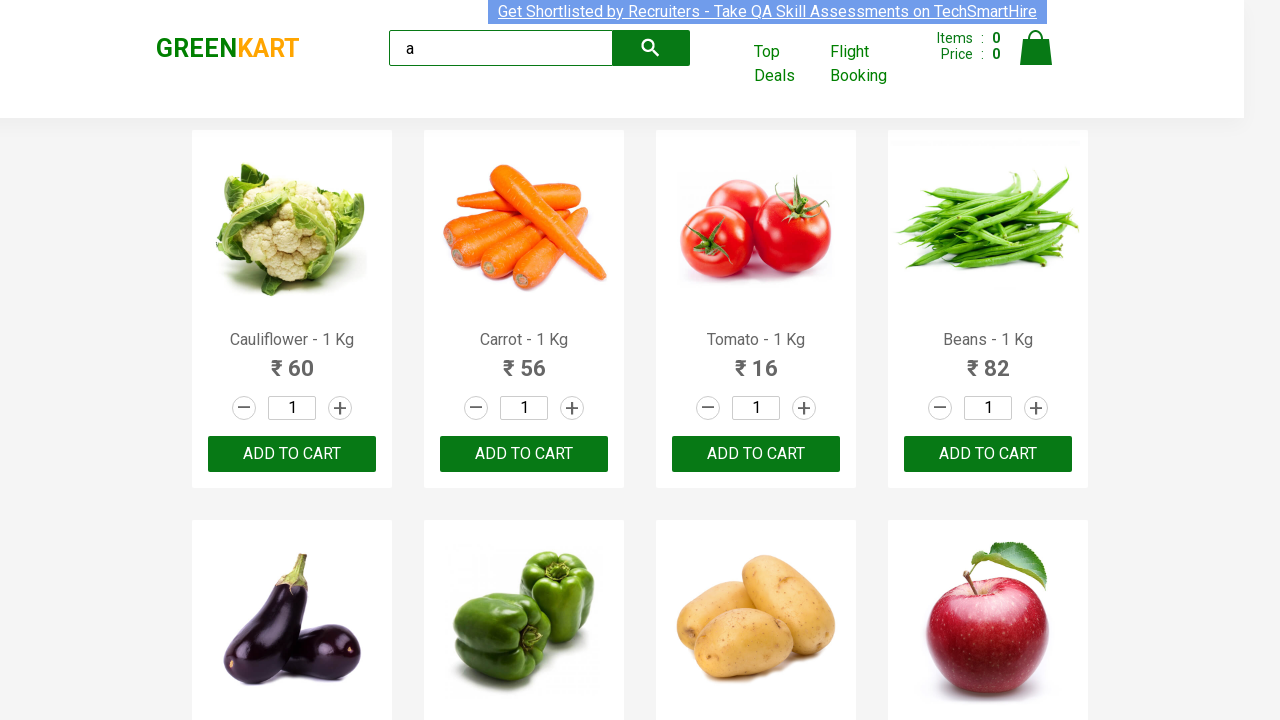

Selected first product from search results
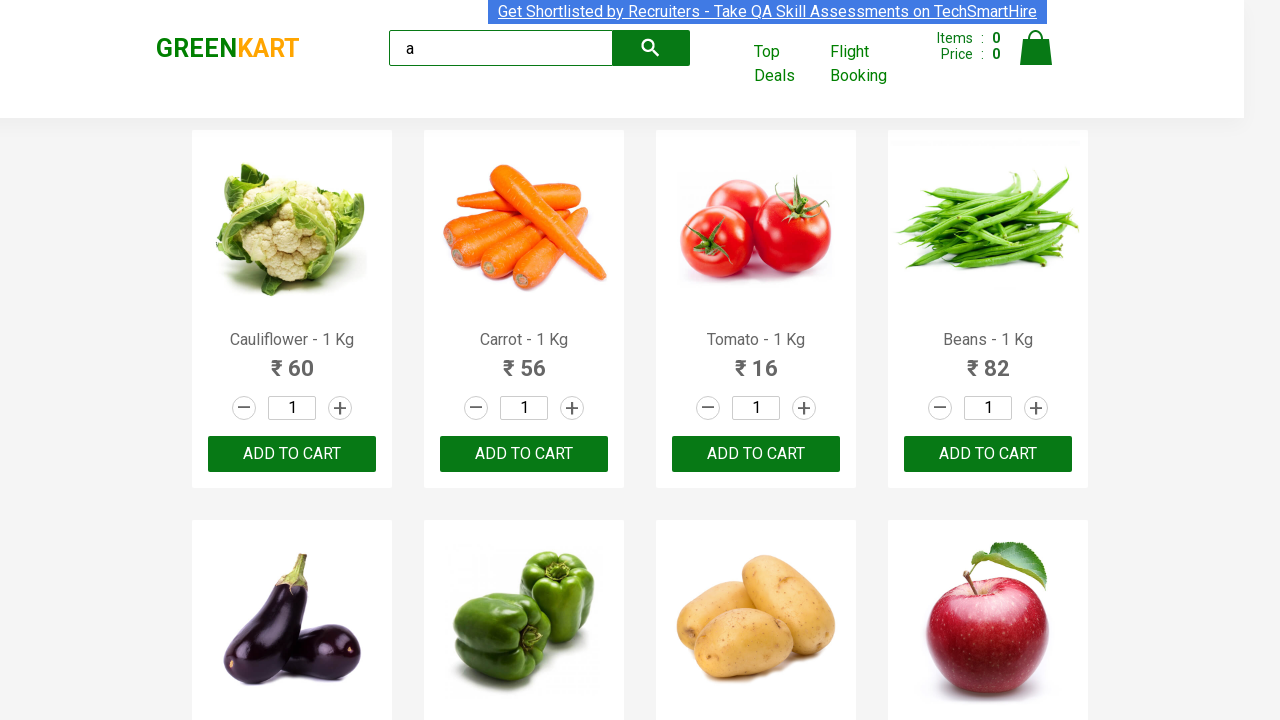

Waited for selected product to be visible
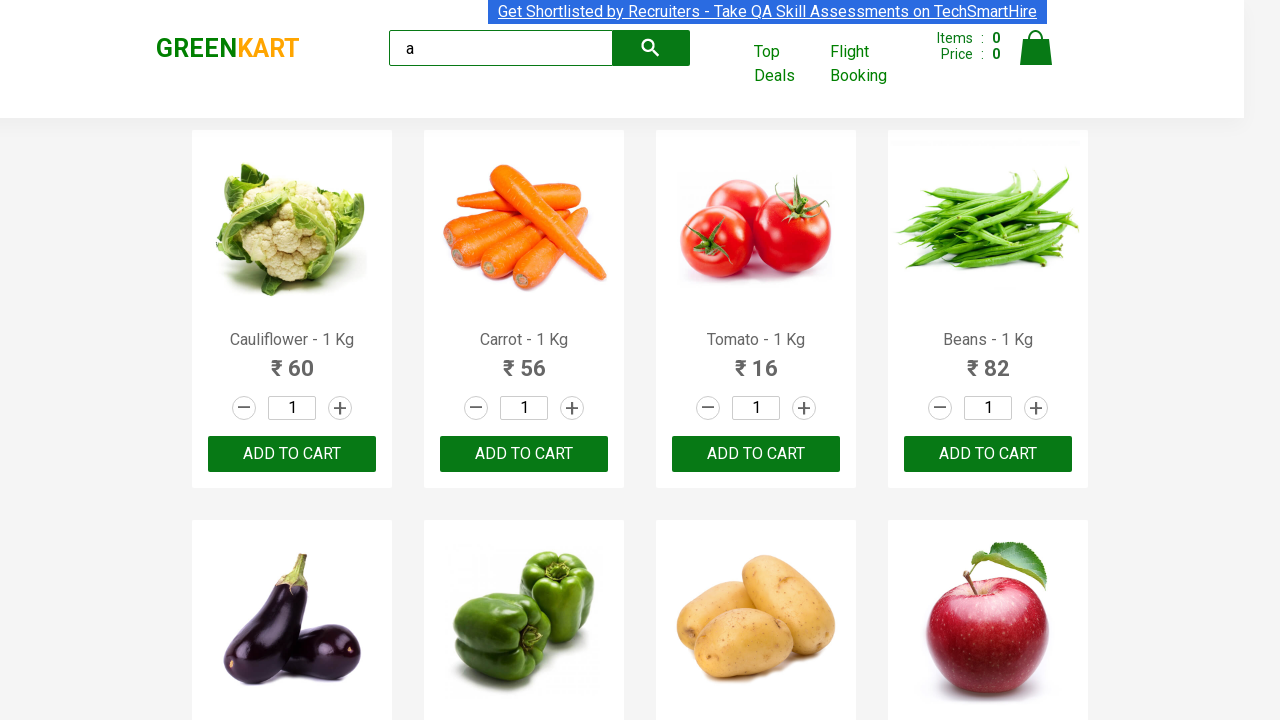

Clicked 'Add to Cart' button for selected product at (292, 454) on div.products div.product >> nth=0 >> div.product-action button
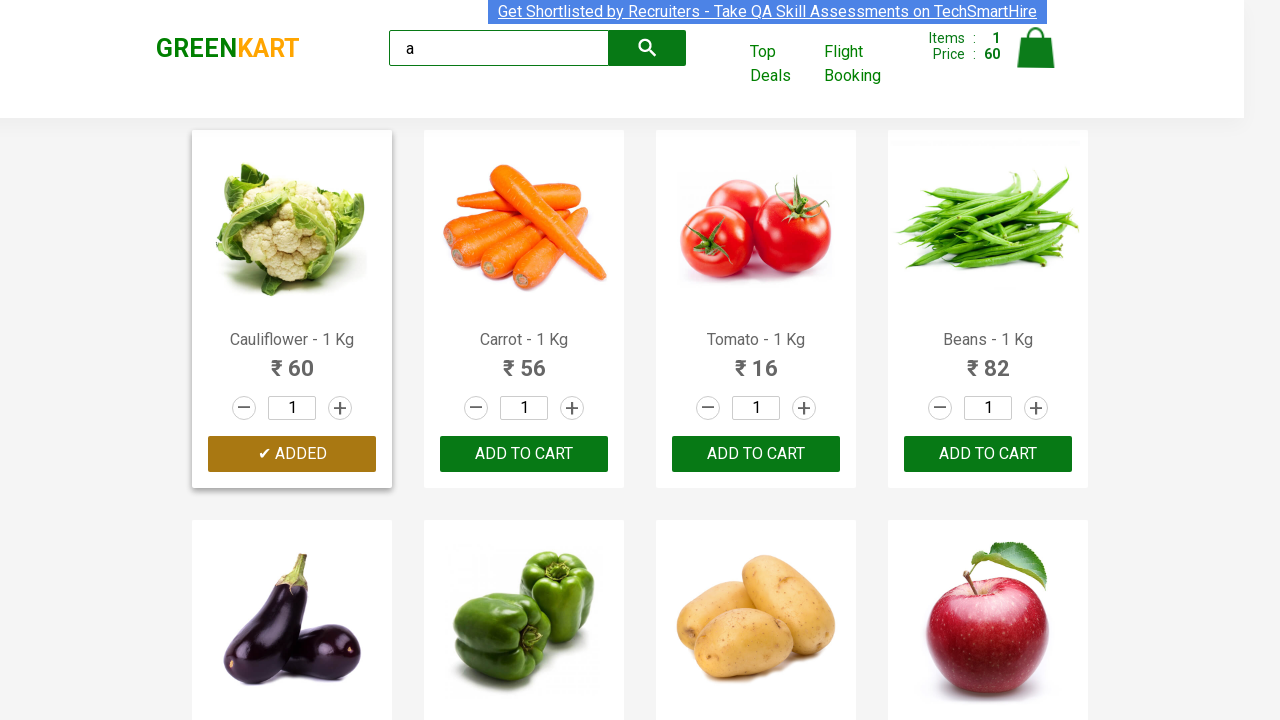

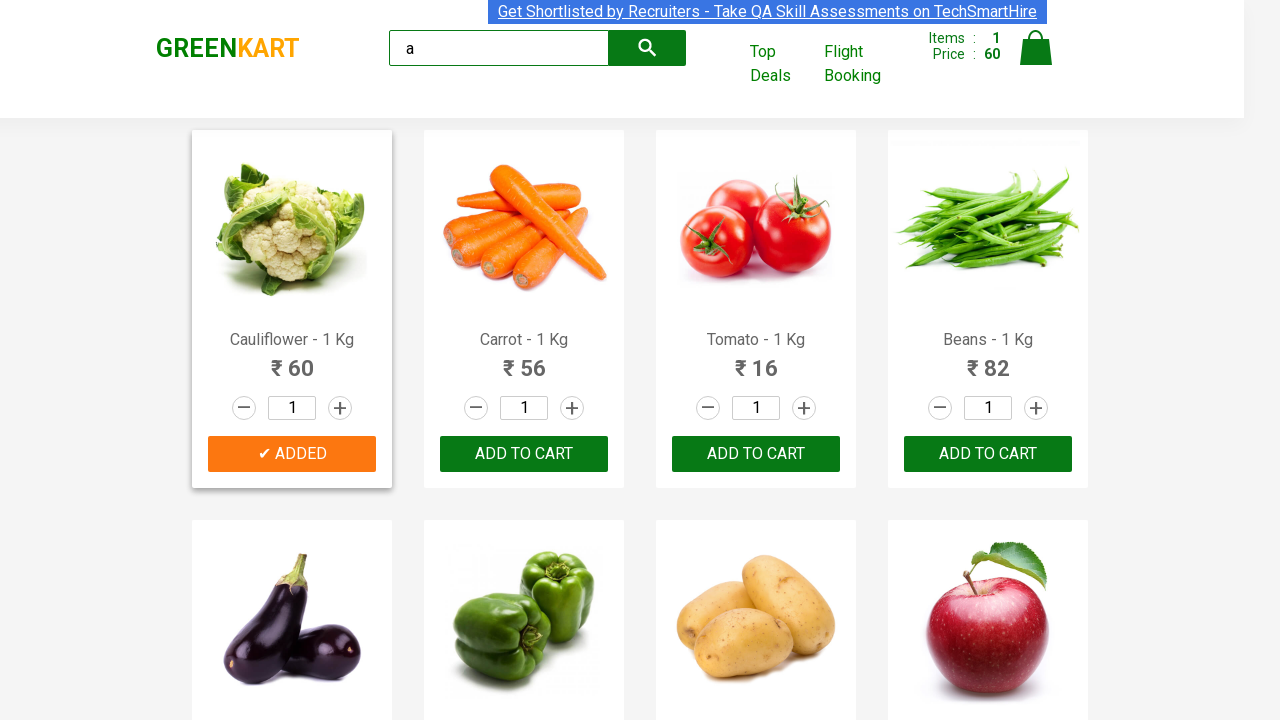